Tests right-click (context menu) functionality by navigating to context menu page and performing a right-click on a designated area

Starting URL: https://the-internet.herokuapp.com/

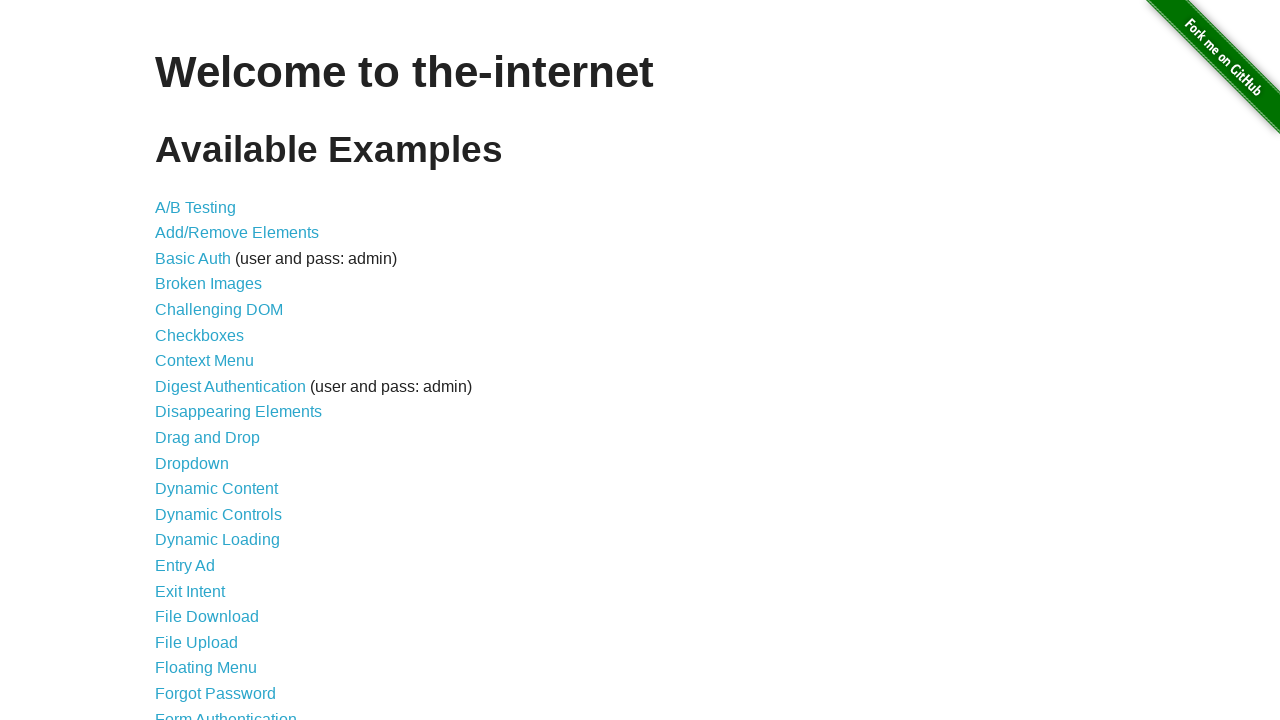

Clicked on Context Menu link at (204, 361) on text=Context Menu
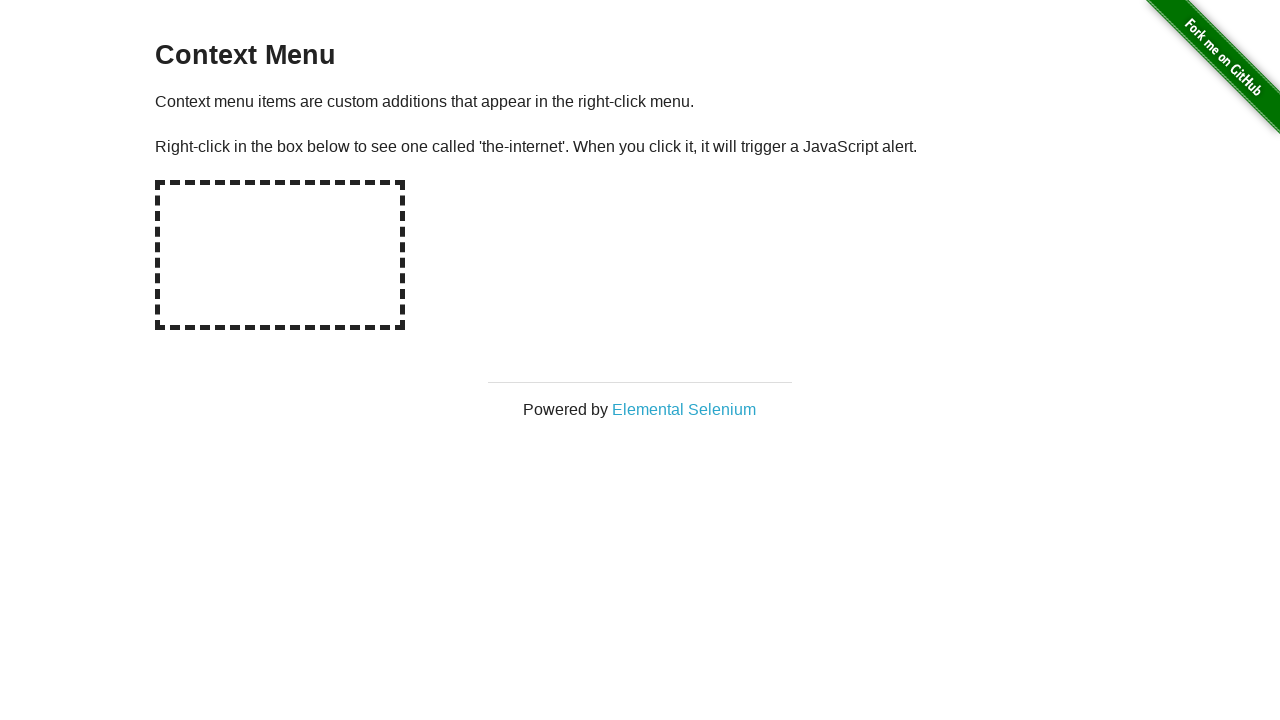

Right-clicked on hot-spot area to open context menu at (280, 255) on #hot-spot
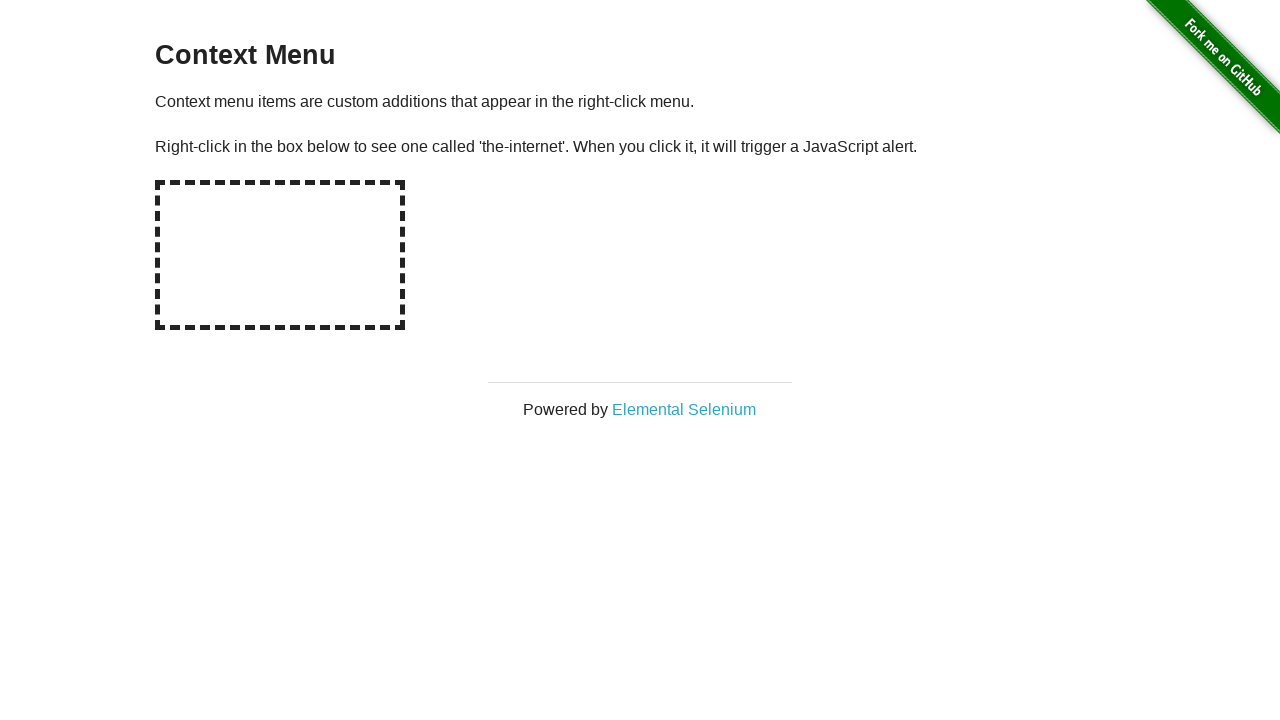

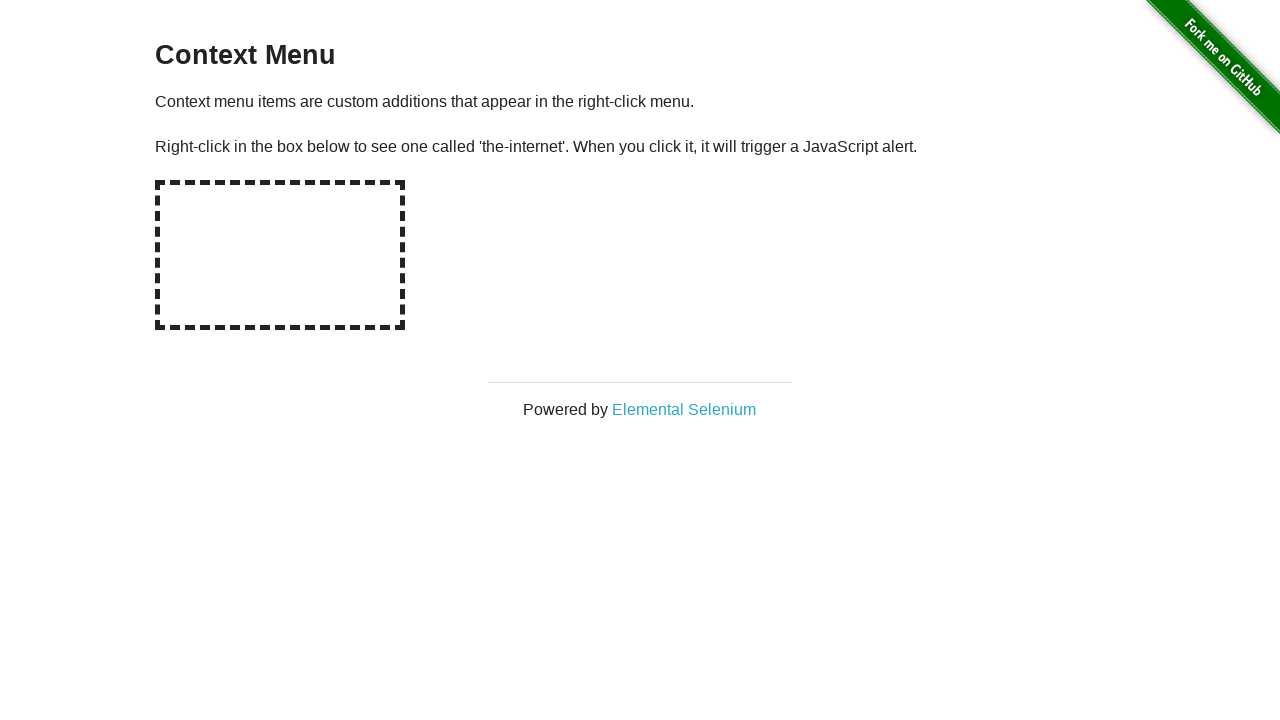